Tests clearing completed items using the Clear Completed button

Starting URL: https://todomvc.com/examples/react/dist/

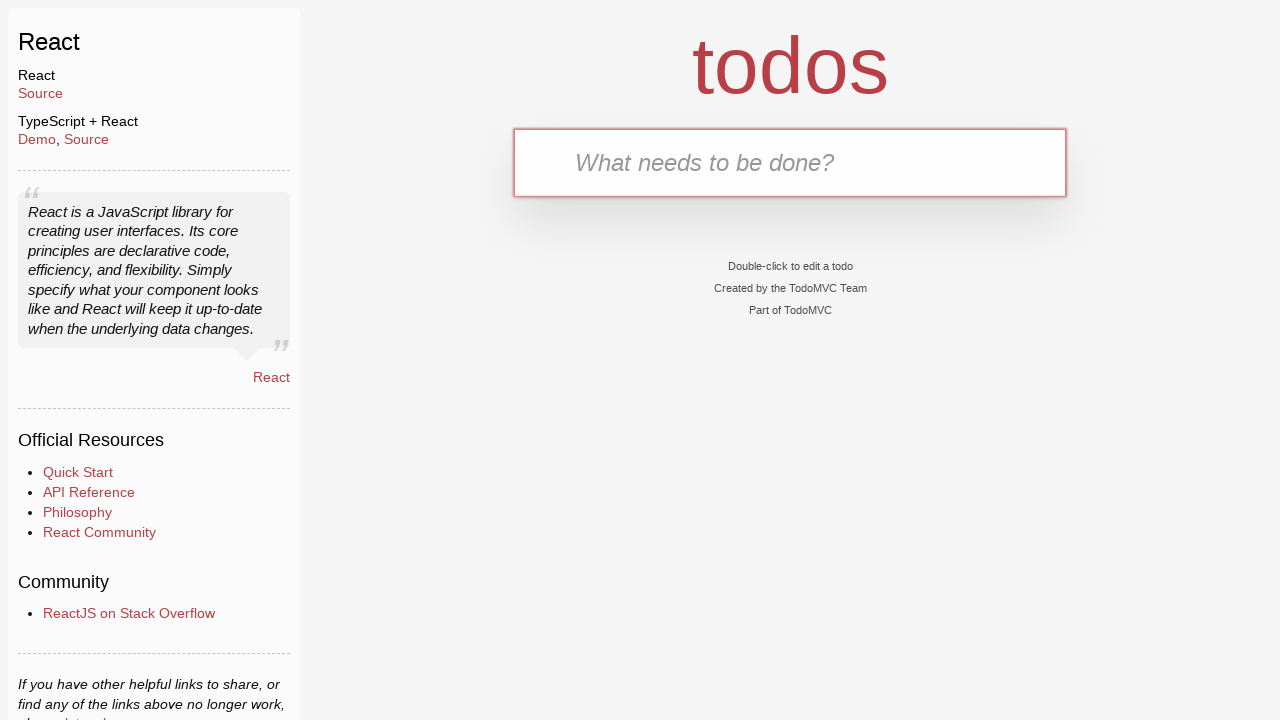

Filled new todo input with 'Buy Sweets' on .new-todo
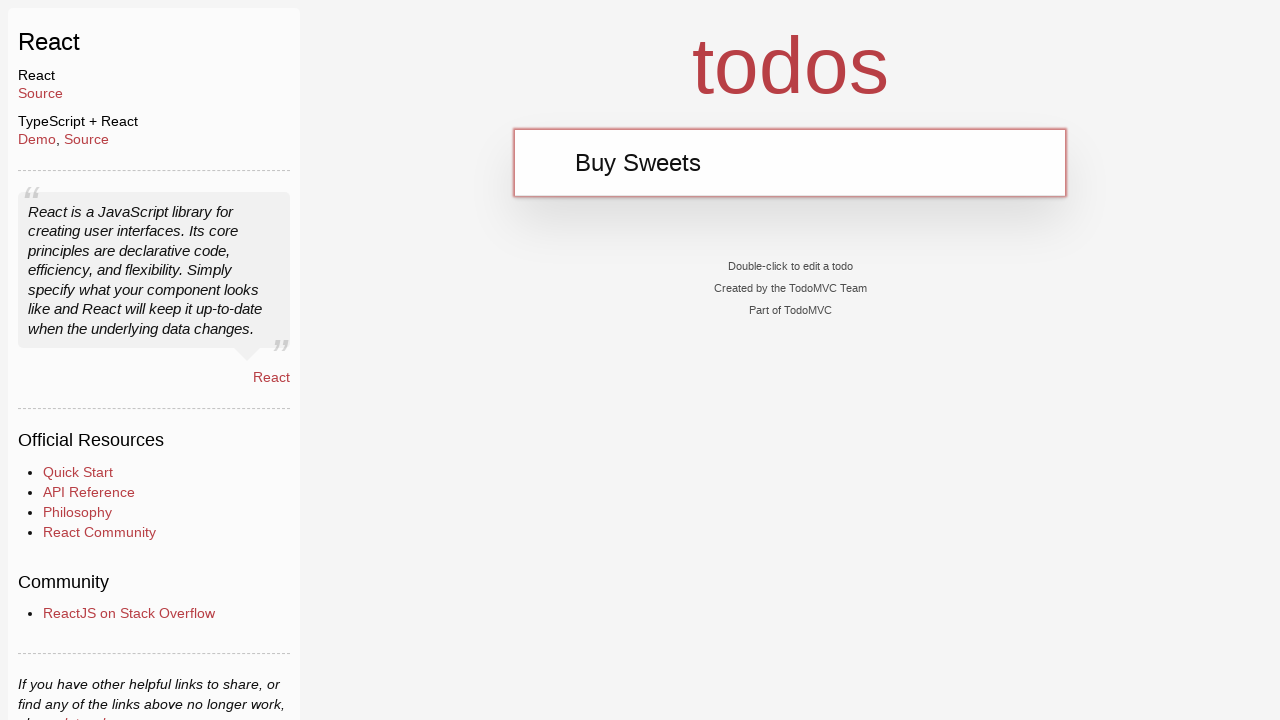

Pressed Enter to add 'Buy Sweets' todo item on .new-todo
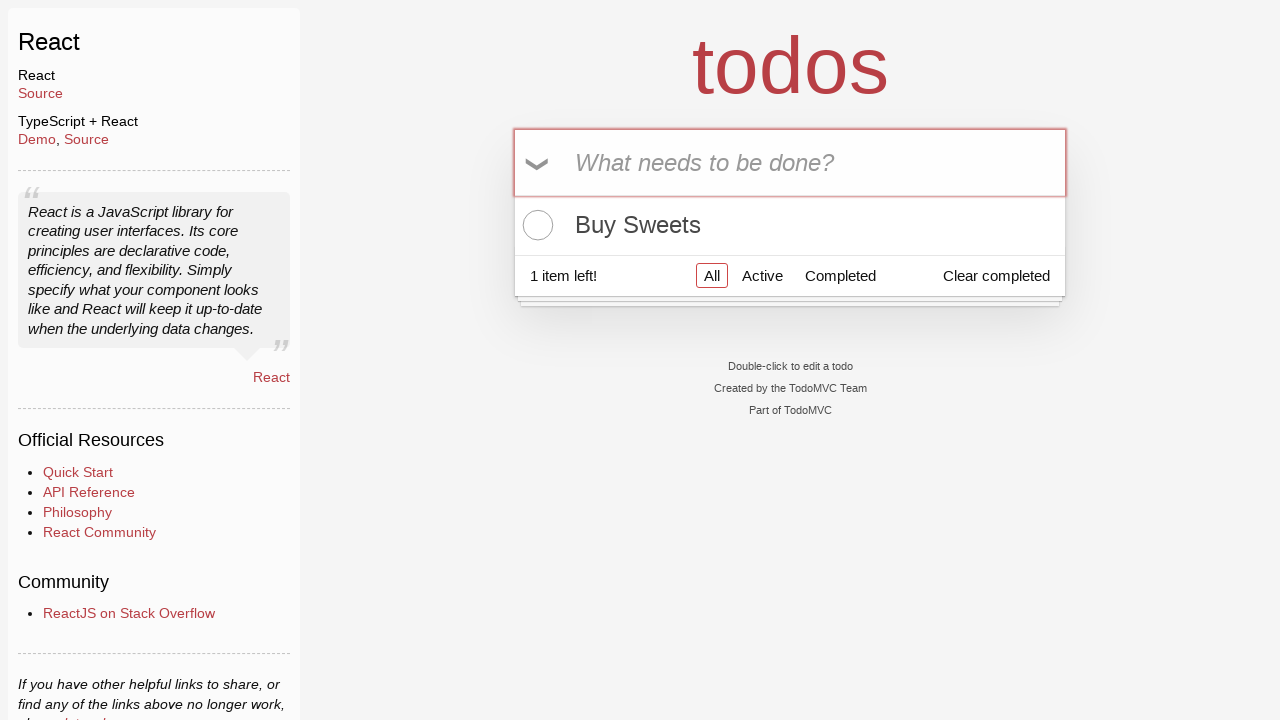

Filled new todo input with 'Walk the dog' on .new-todo
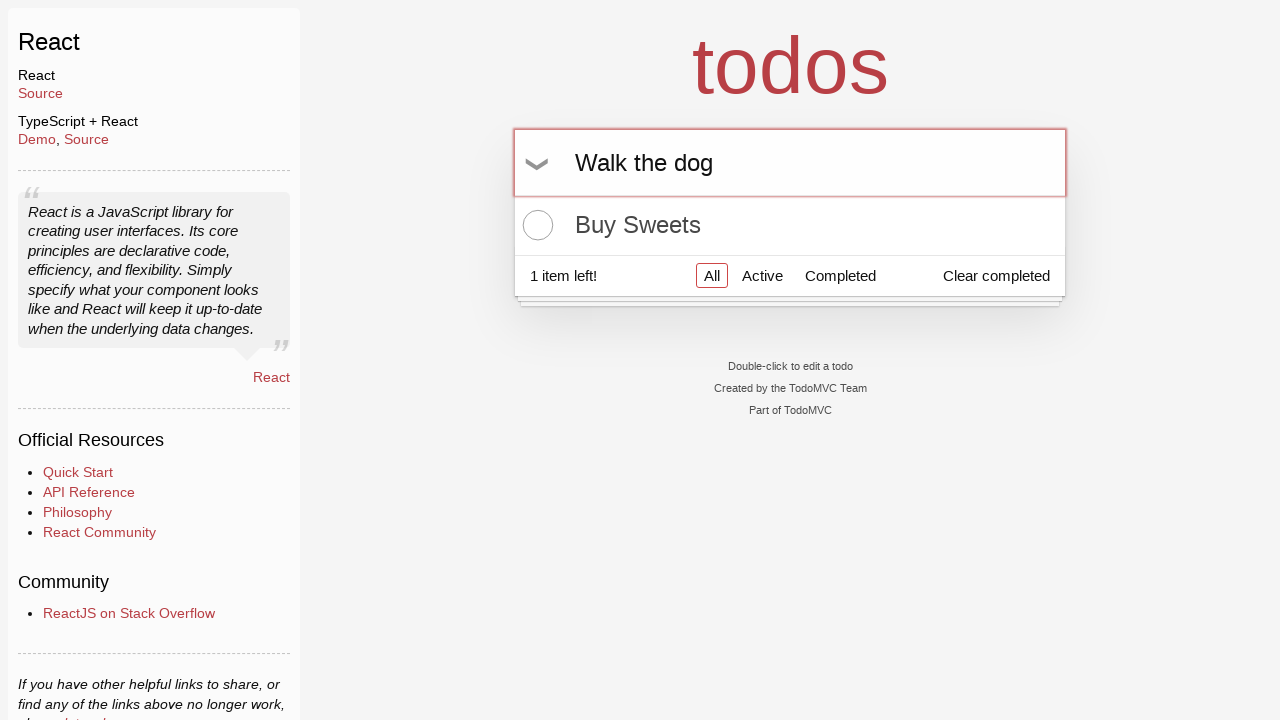

Pressed Enter to add 'Walk the dog' todo item on .new-todo
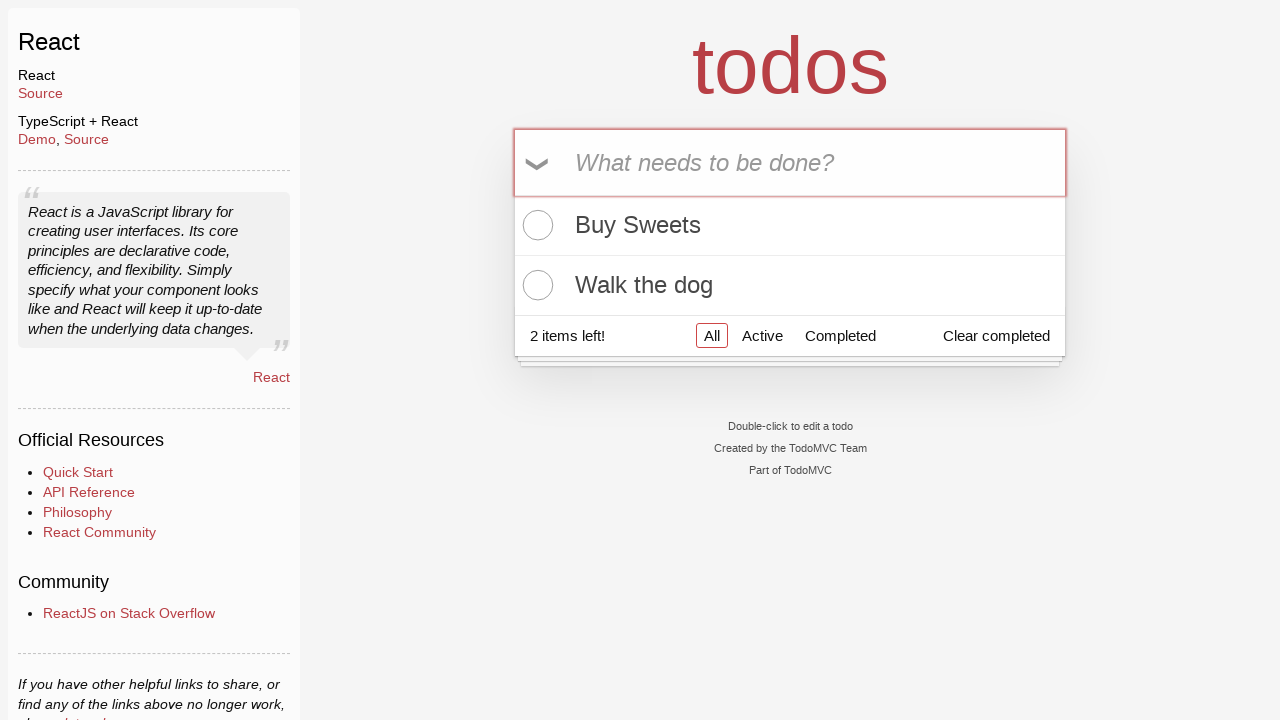

Filled new todo input with 'Talk to Gary' on .new-todo
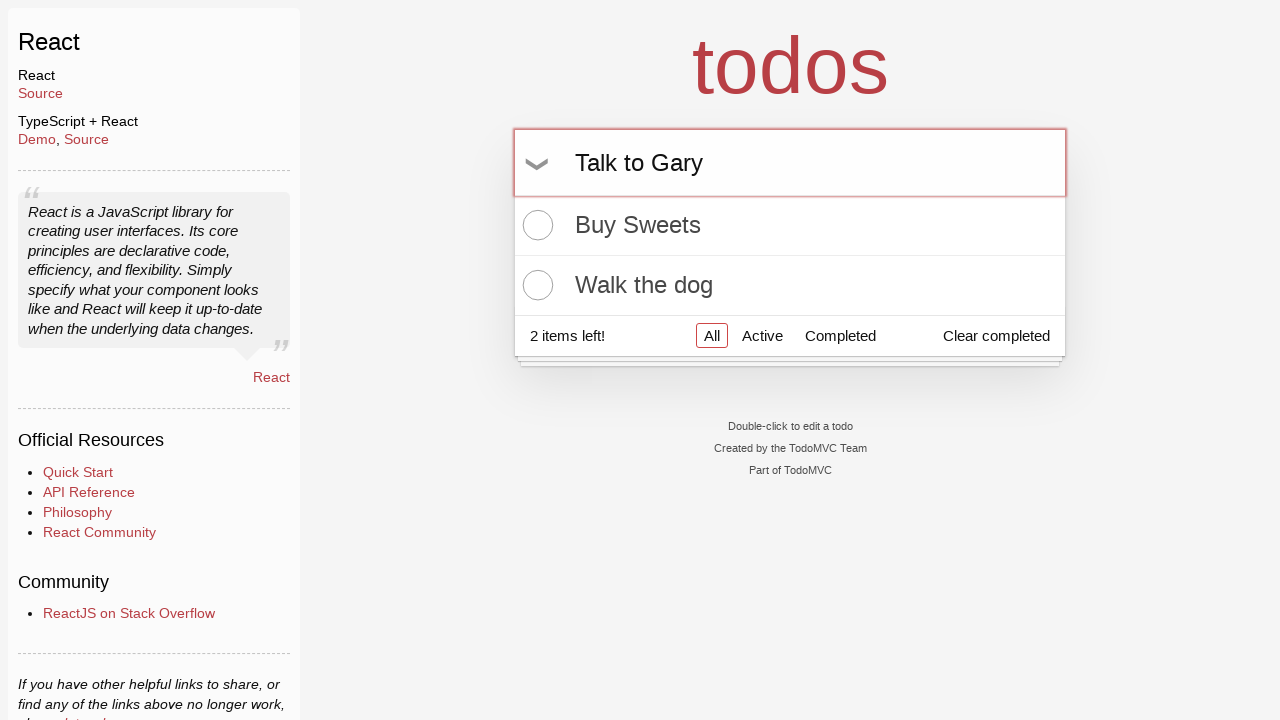

Pressed Enter to add 'Talk to Gary' todo item on .new-todo
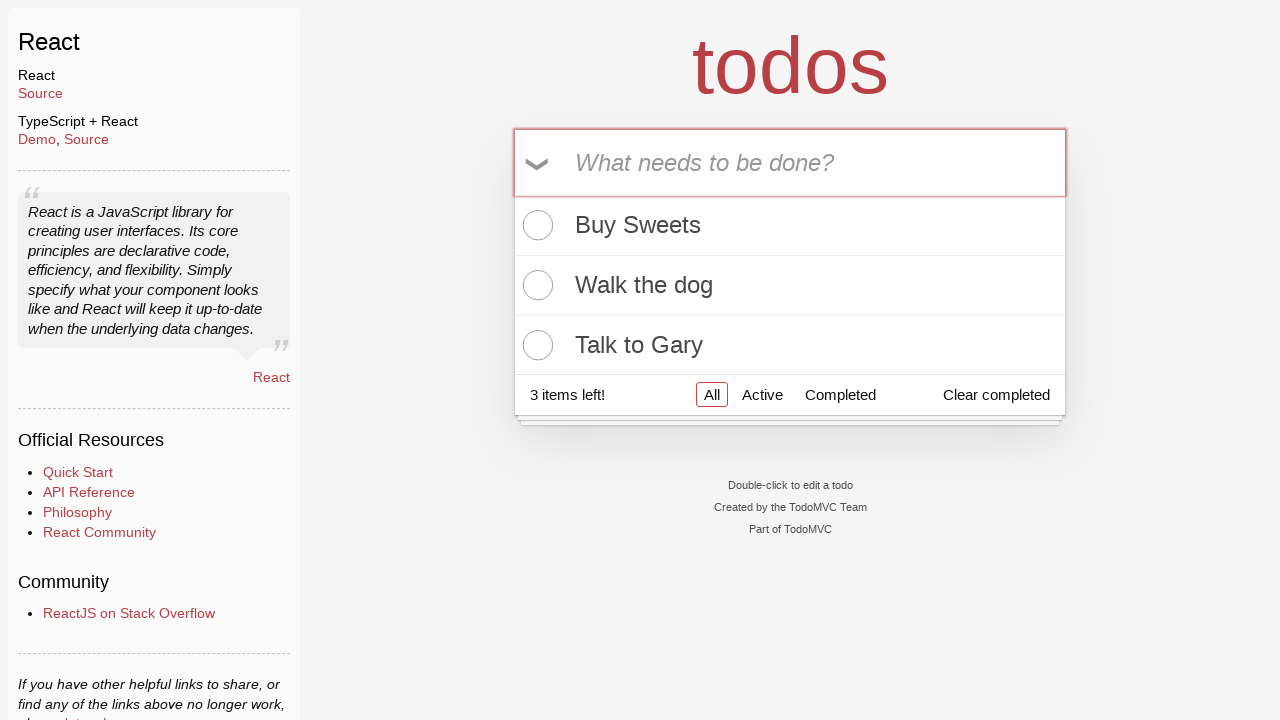

Clicked toggle checkbox on second todo item 'Walk the dog' to mark as complete at (535, 285) on .todo-list li:nth-child(2) .toggle
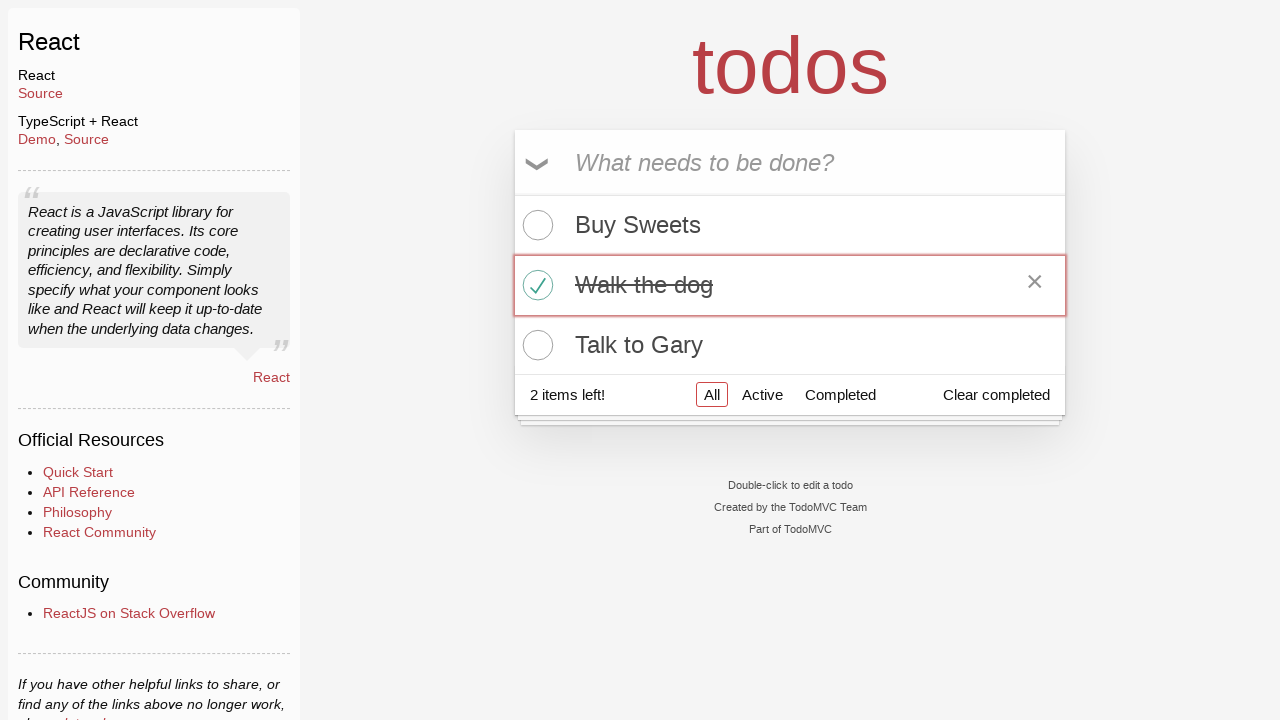

Clicked 'Clear Completed' button to remove completed todo items at (996, 395) on .clear-completed
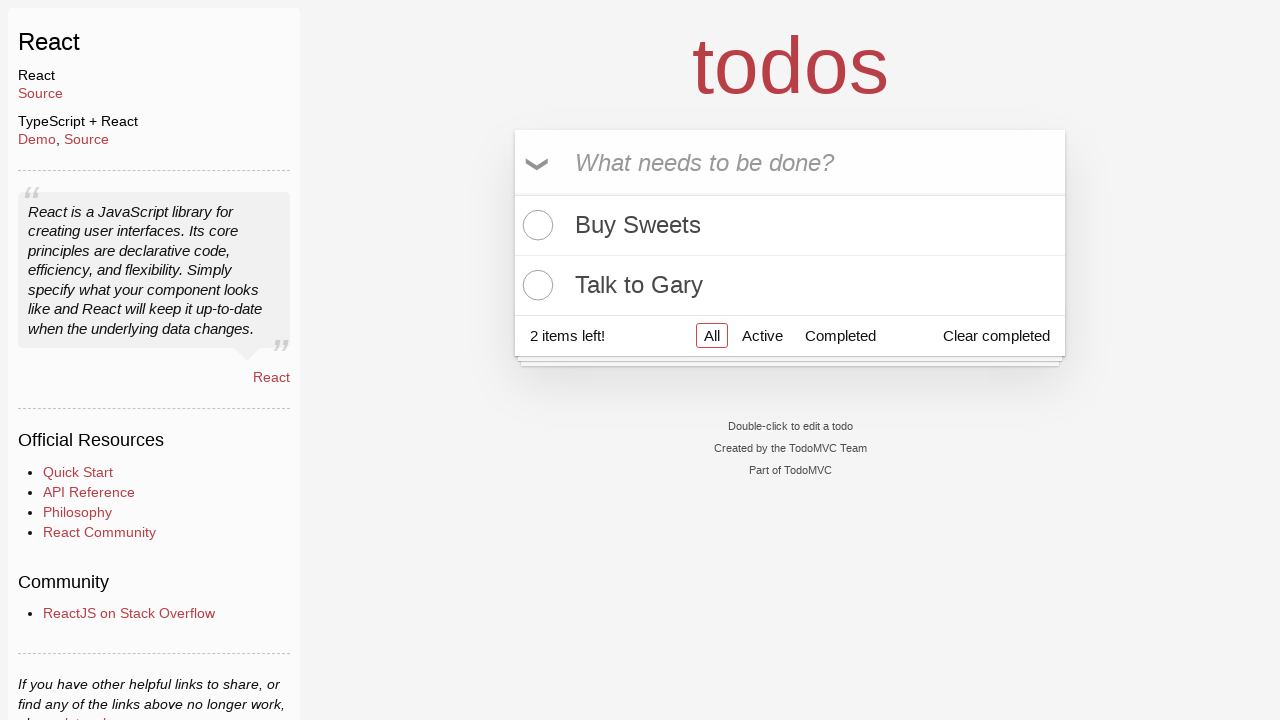

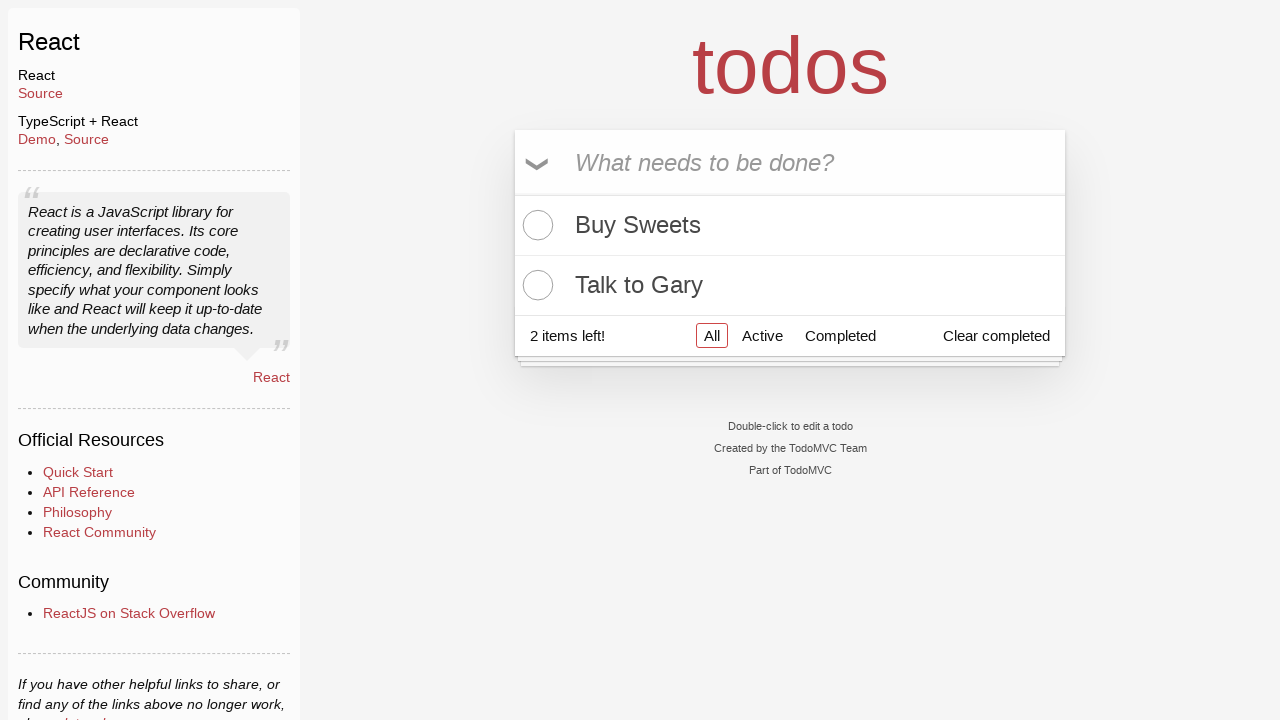